Tests window switching functionality by clicking a link to open a new window, extracting text from the new window, and using that text to fill a form field in the original window

Starting URL: https://rahulshettyacademy.com/loginpagePractise/#

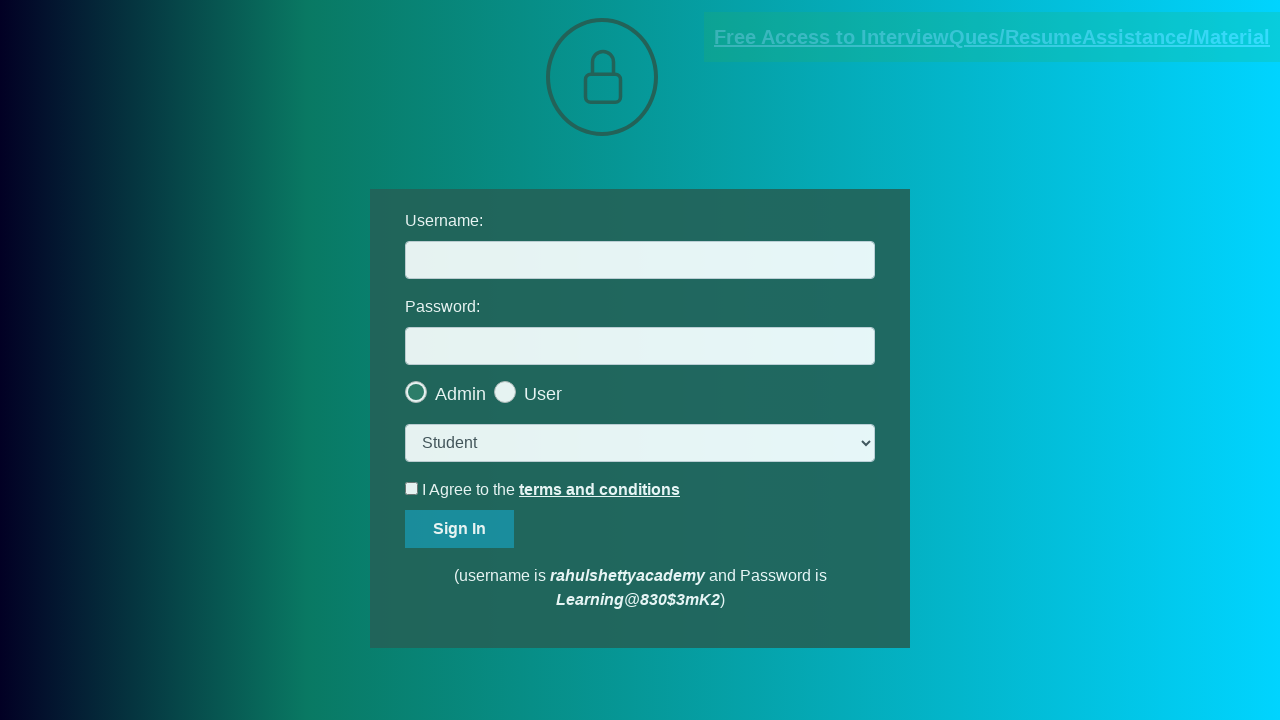

Clicked blinking text link to open new window at (992, 37) on .blinkingText
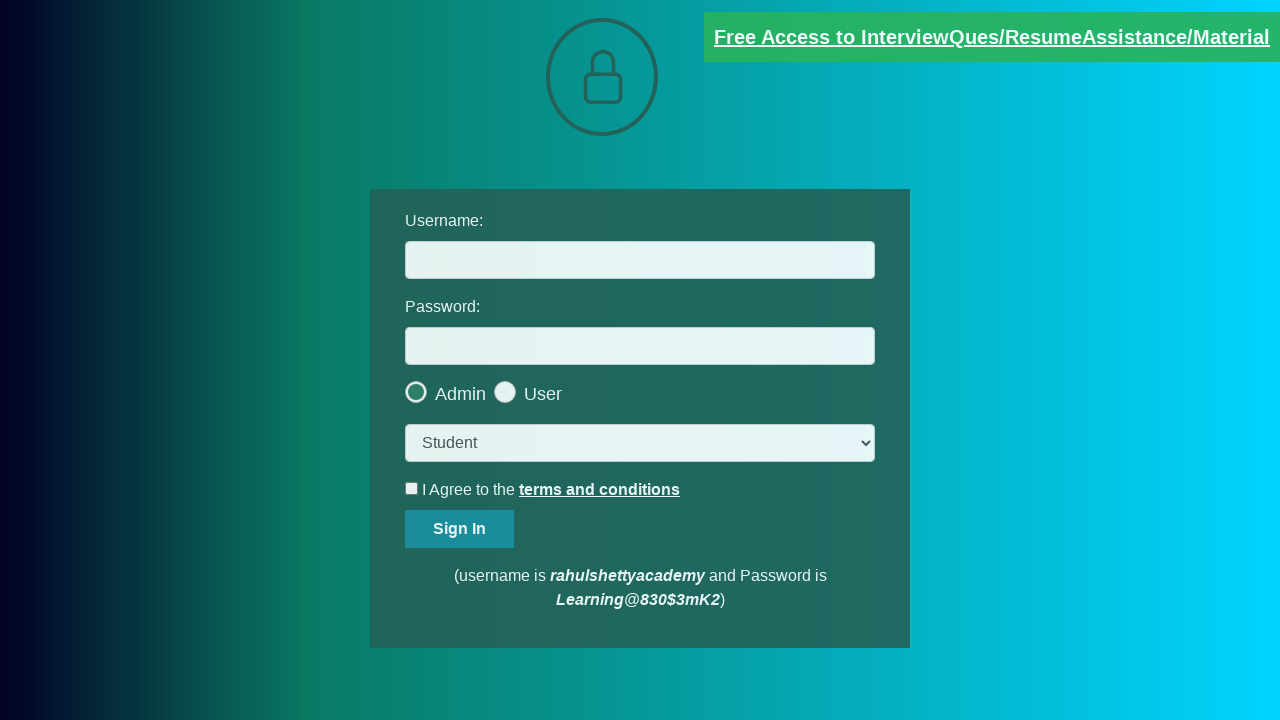

New window opened and captured
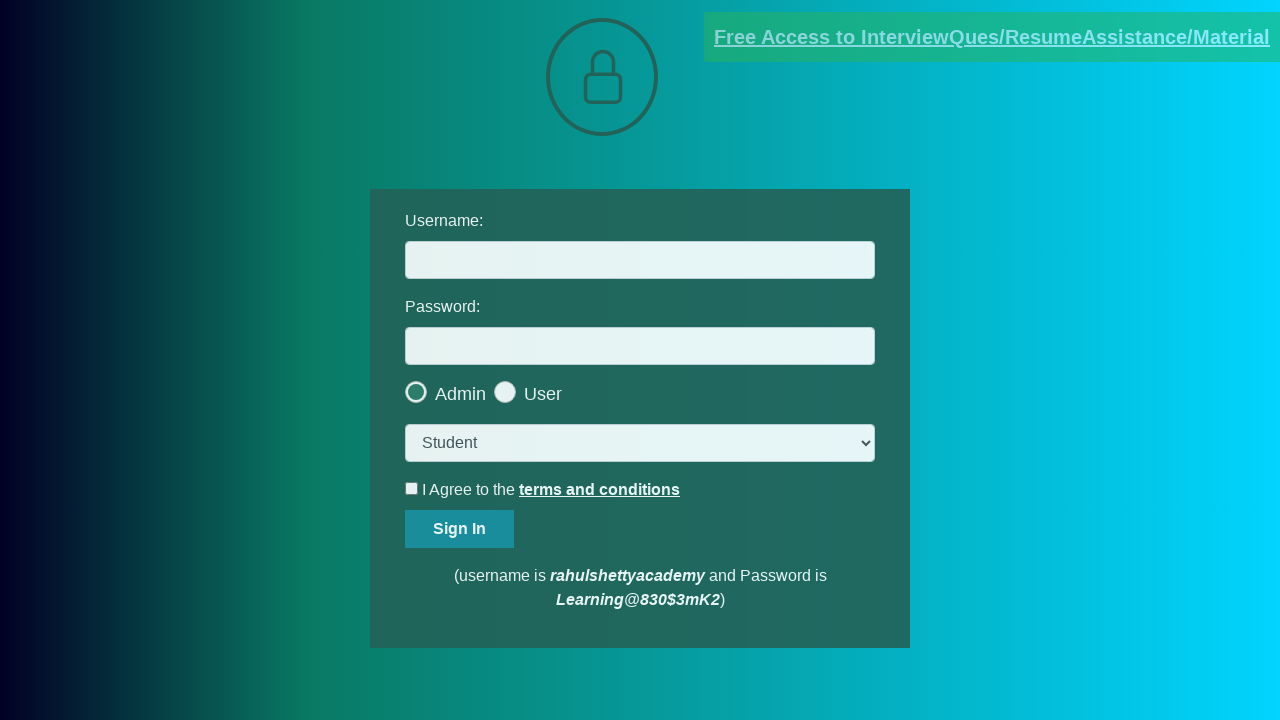

Extracted text content from new window paragraph
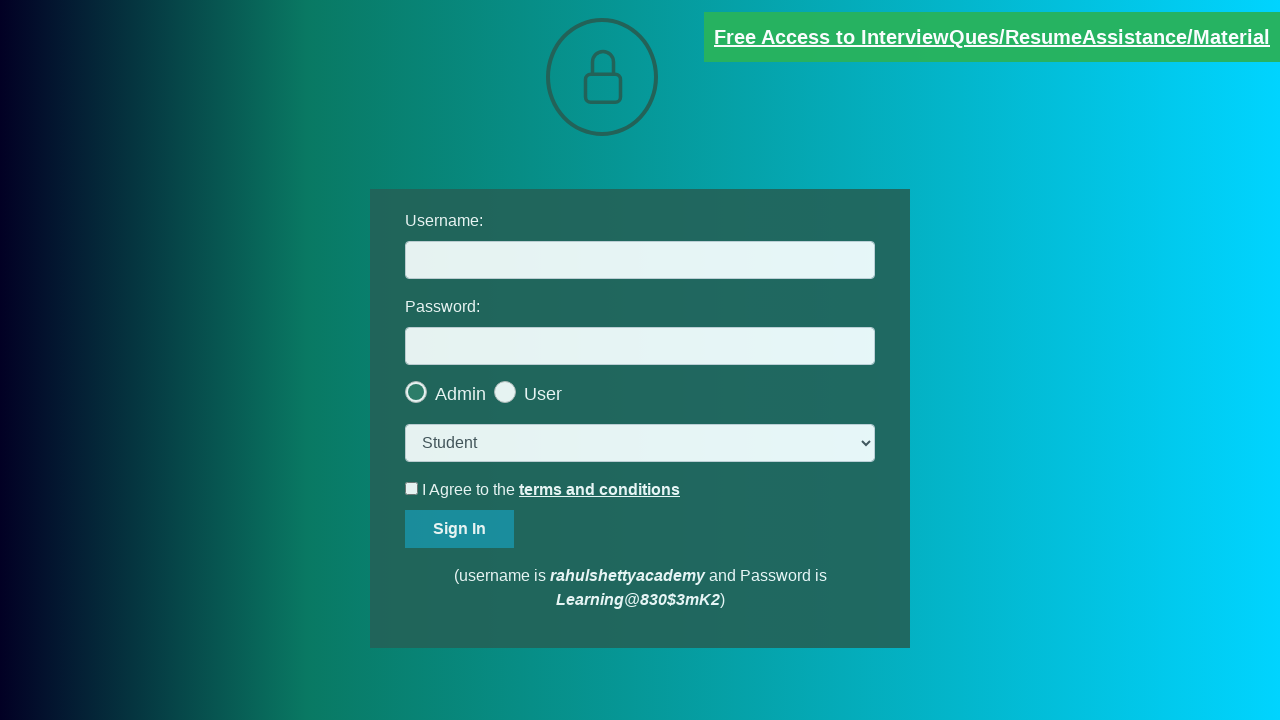

Parsed email address from text: mentor@rahulshettyacademy.com
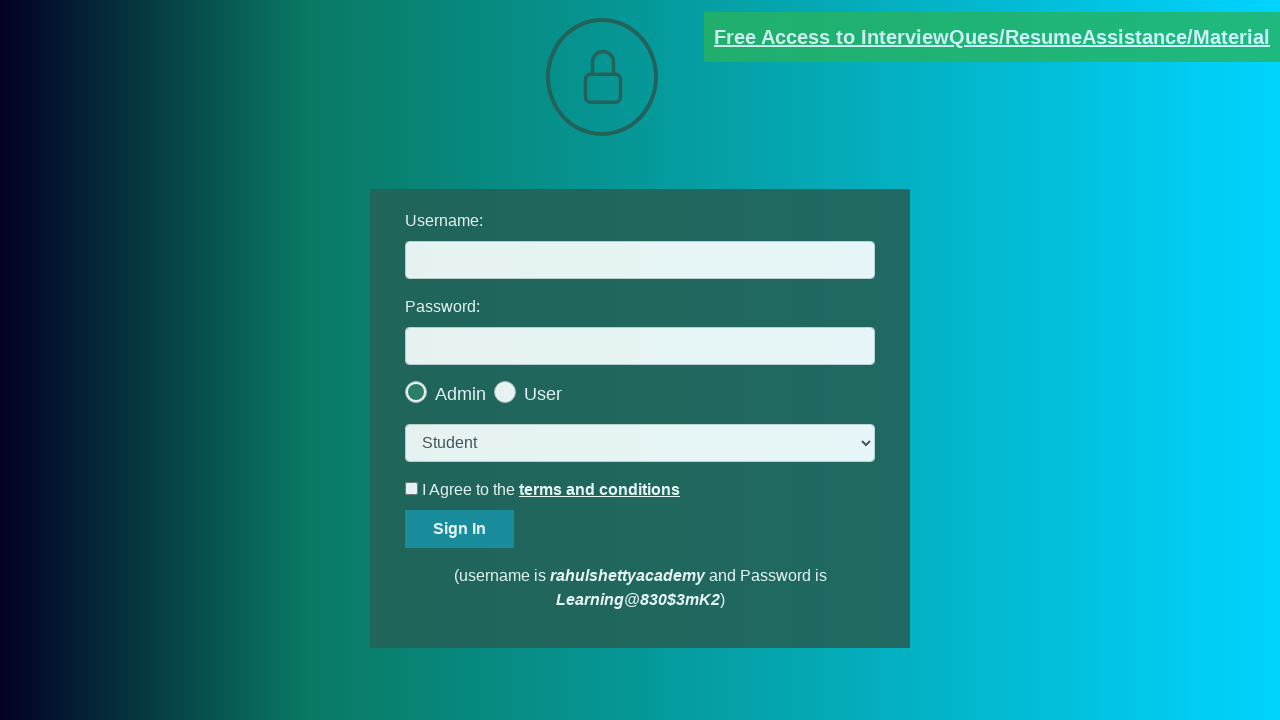

Filled username field with extracted email: mentor@rahulshettyacademy.com on #username
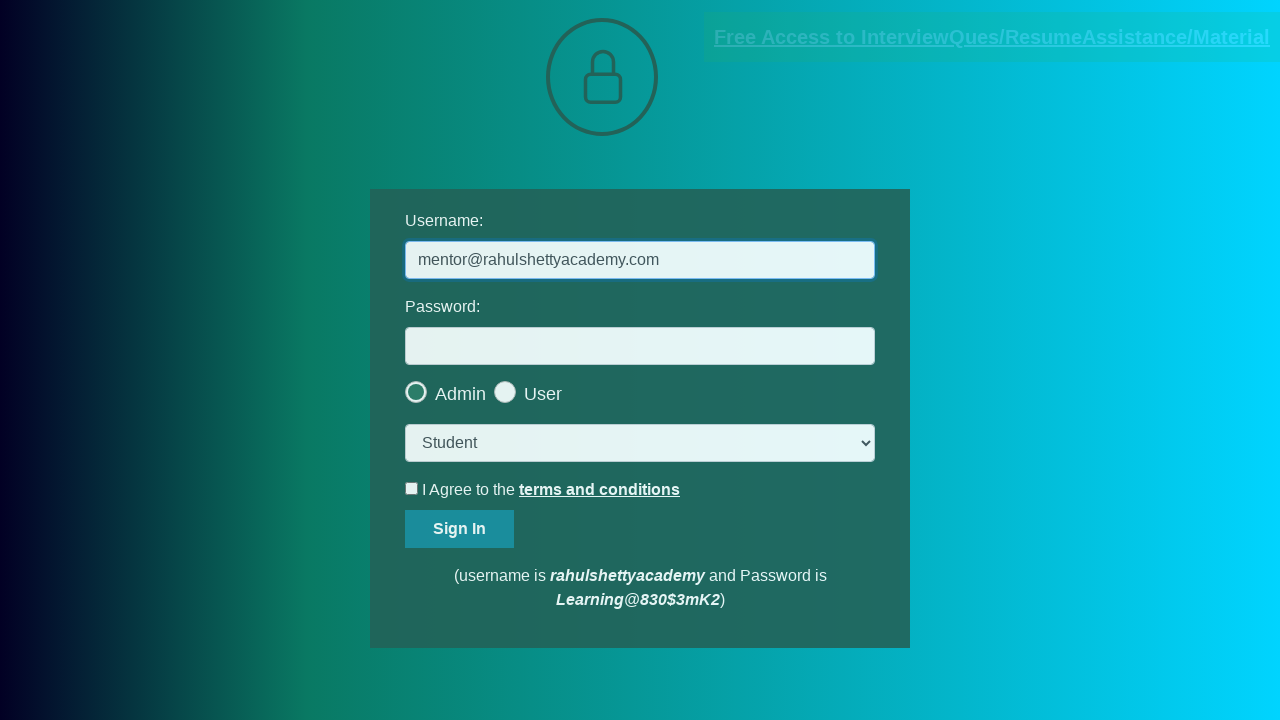

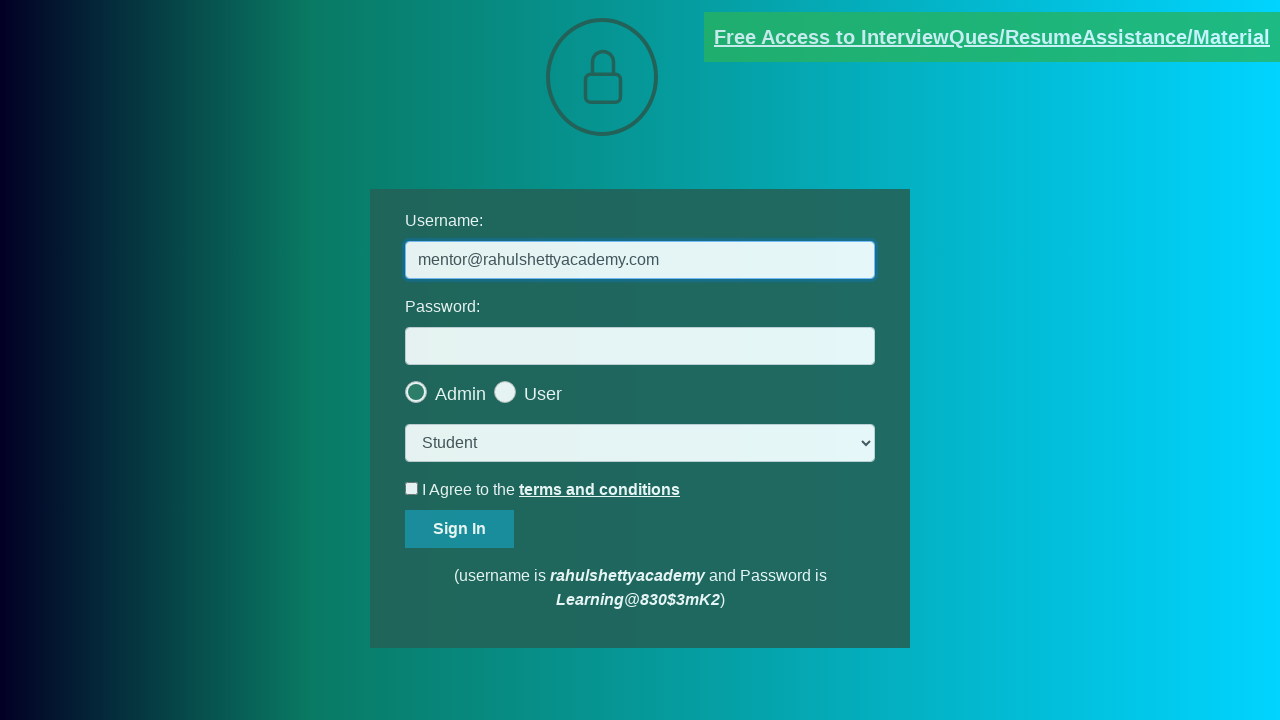